Tests a signup/contact form by filling in first name, last name, and email fields, then clicking the submit button.

Starting URL: http://secure-retreat-92358.herokuapp.com/

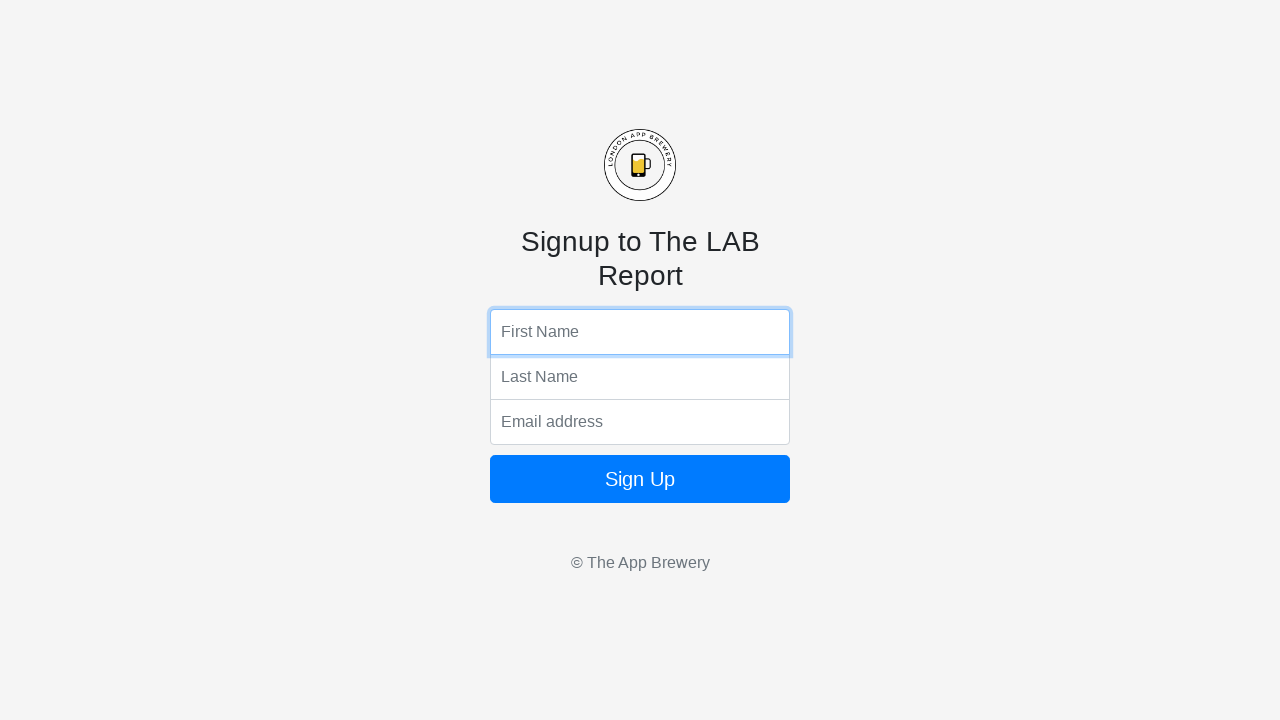

Filled first name field with 'Marcus' on input[name='fName']
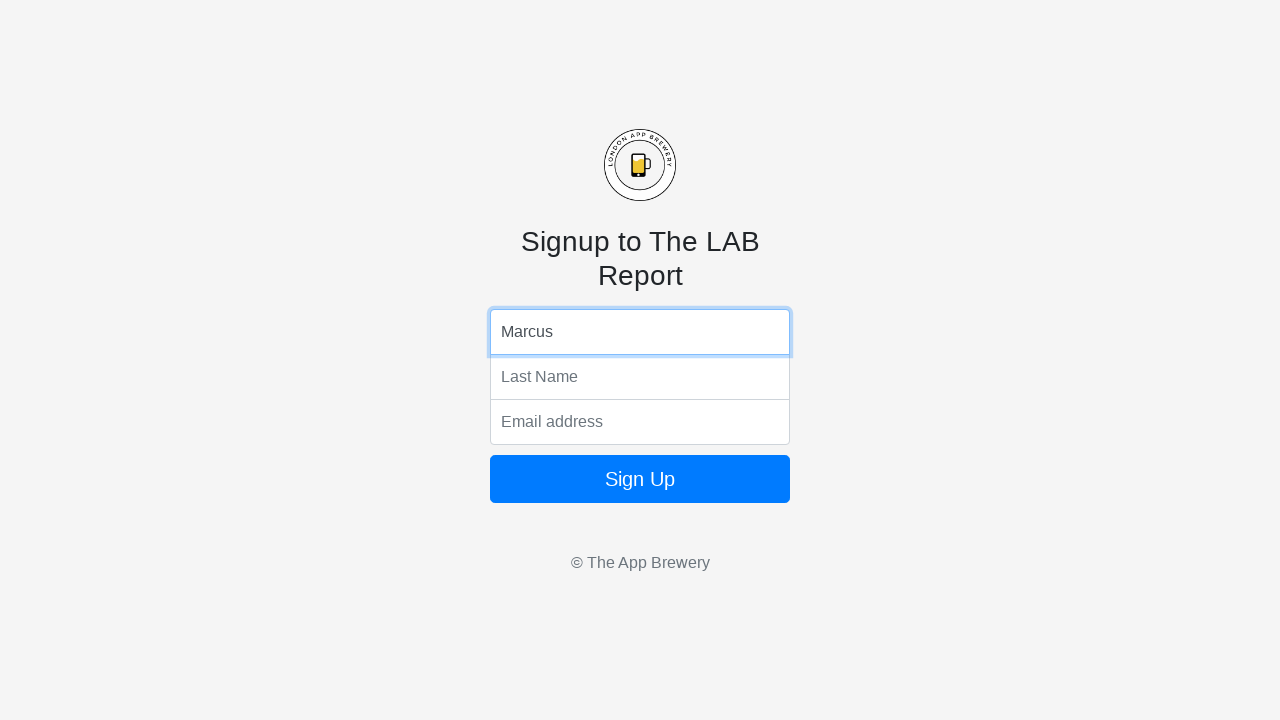

Filled last name field with 'Chen' on input[name='lName']
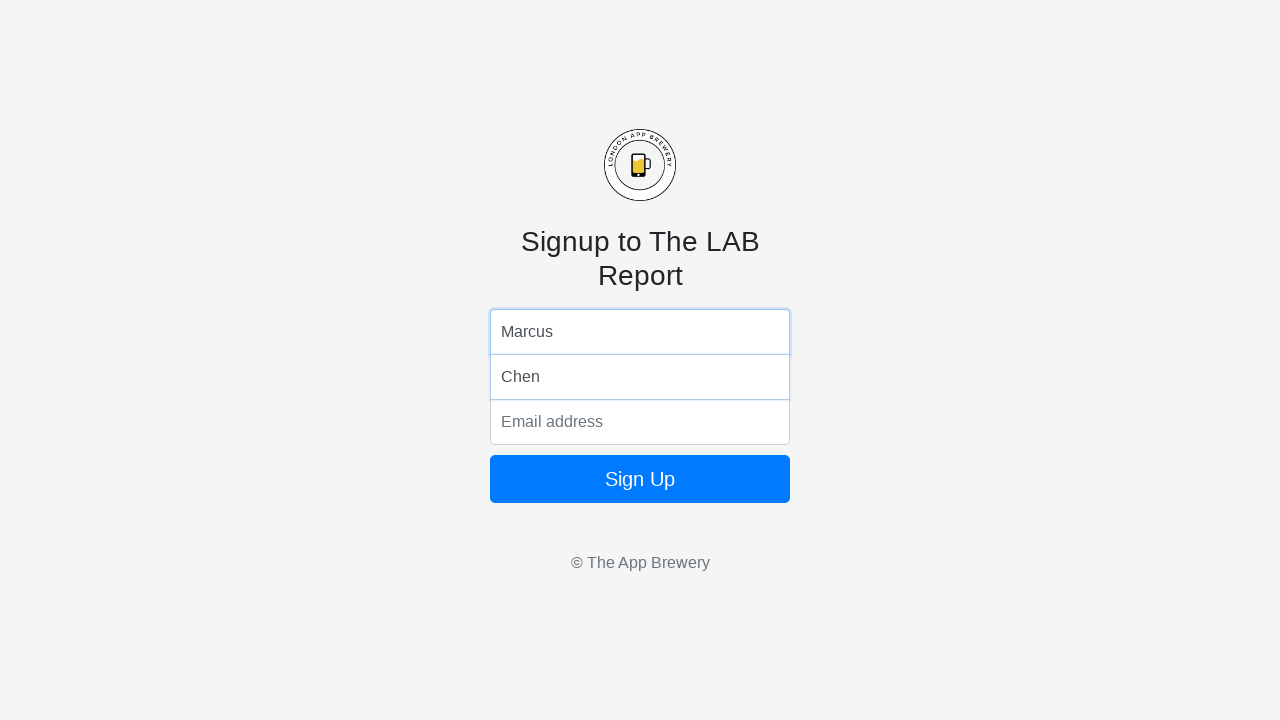

Filled email field with 'marcus.chen.test@gmail.com' on input[name='email']
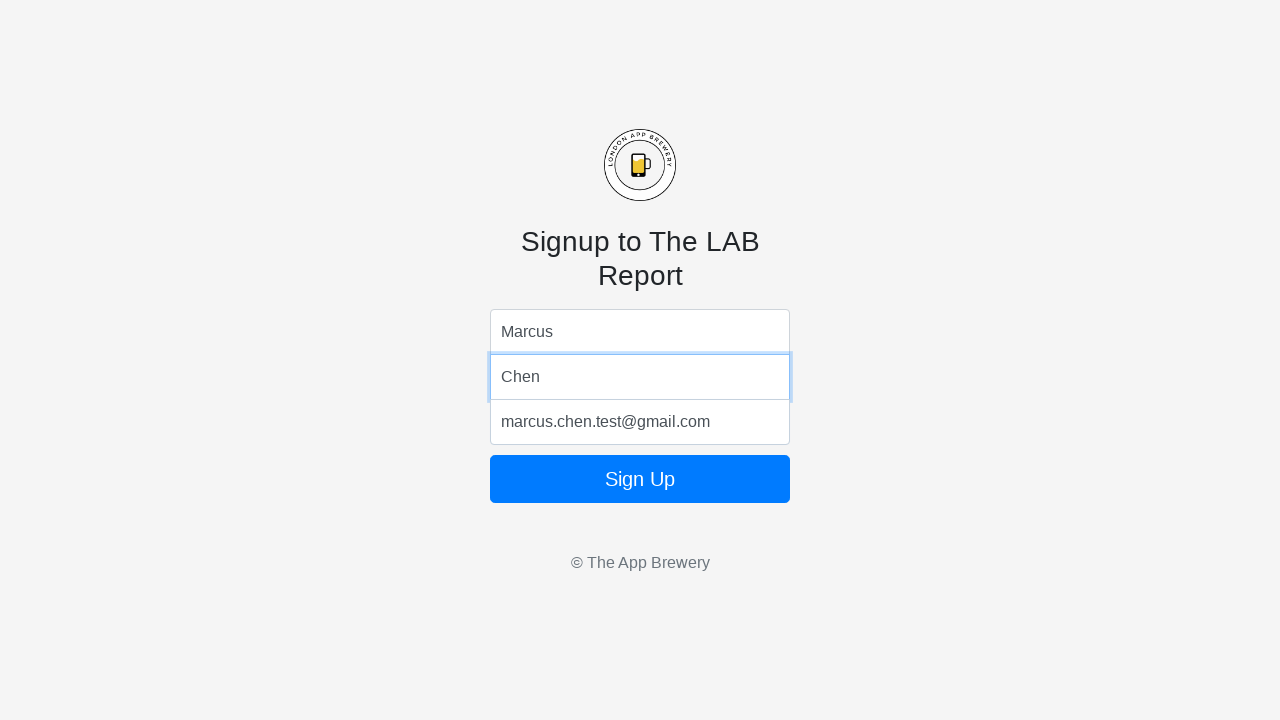

Clicked submit button to submit form at (640, 479) on .btn
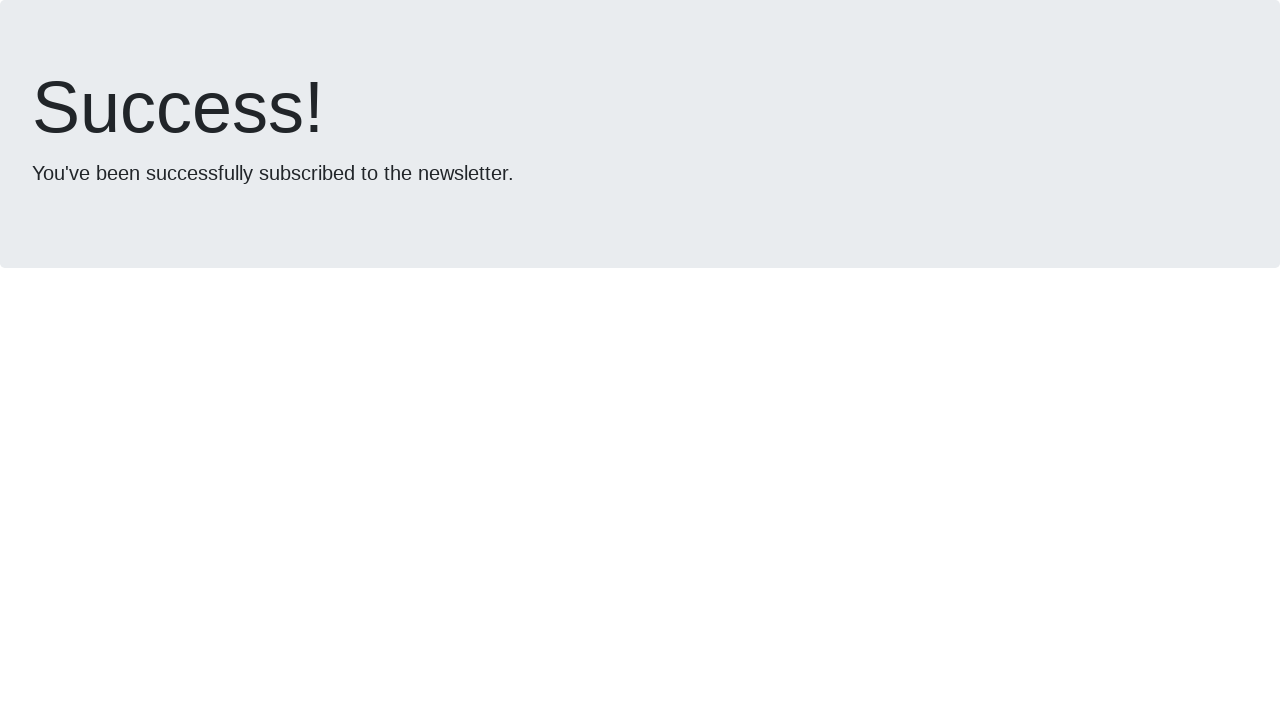

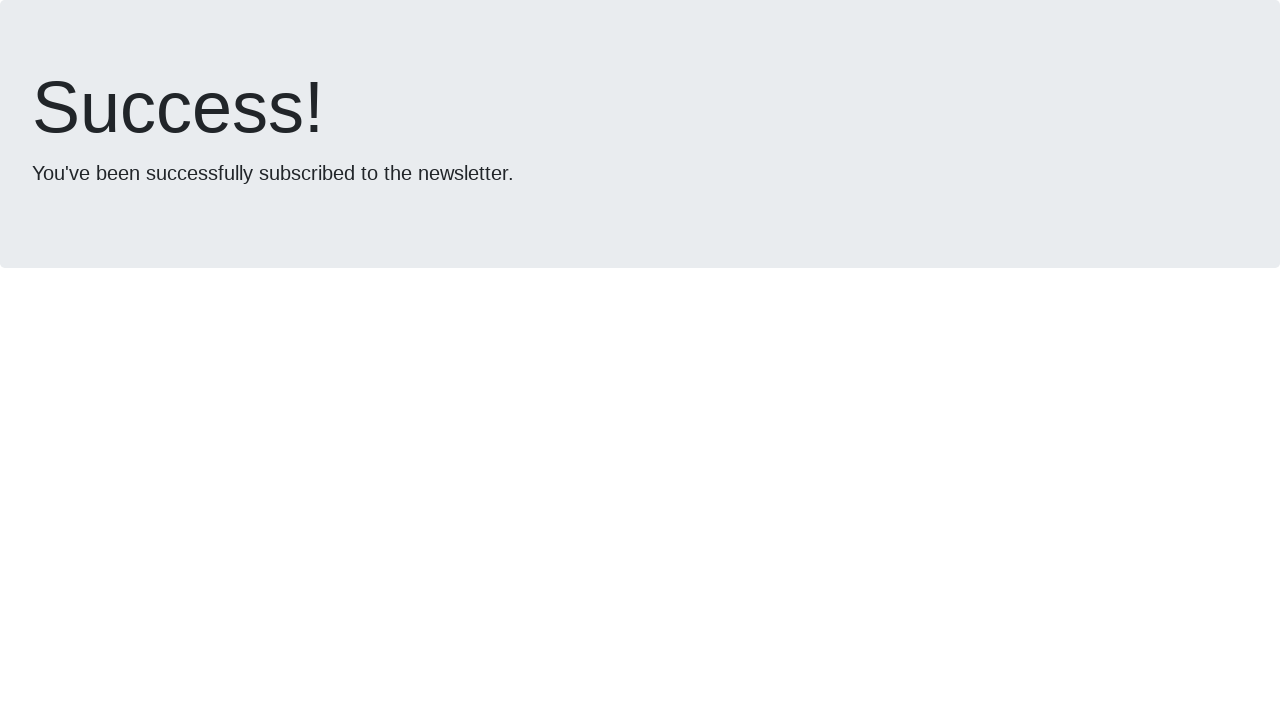